Tests JavaScript alert and confirm dialog handling by entering a name, triggering alerts, and accepting/dismissing them

Starting URL: https://rahulshettyacademy.com/AutomationPractice/

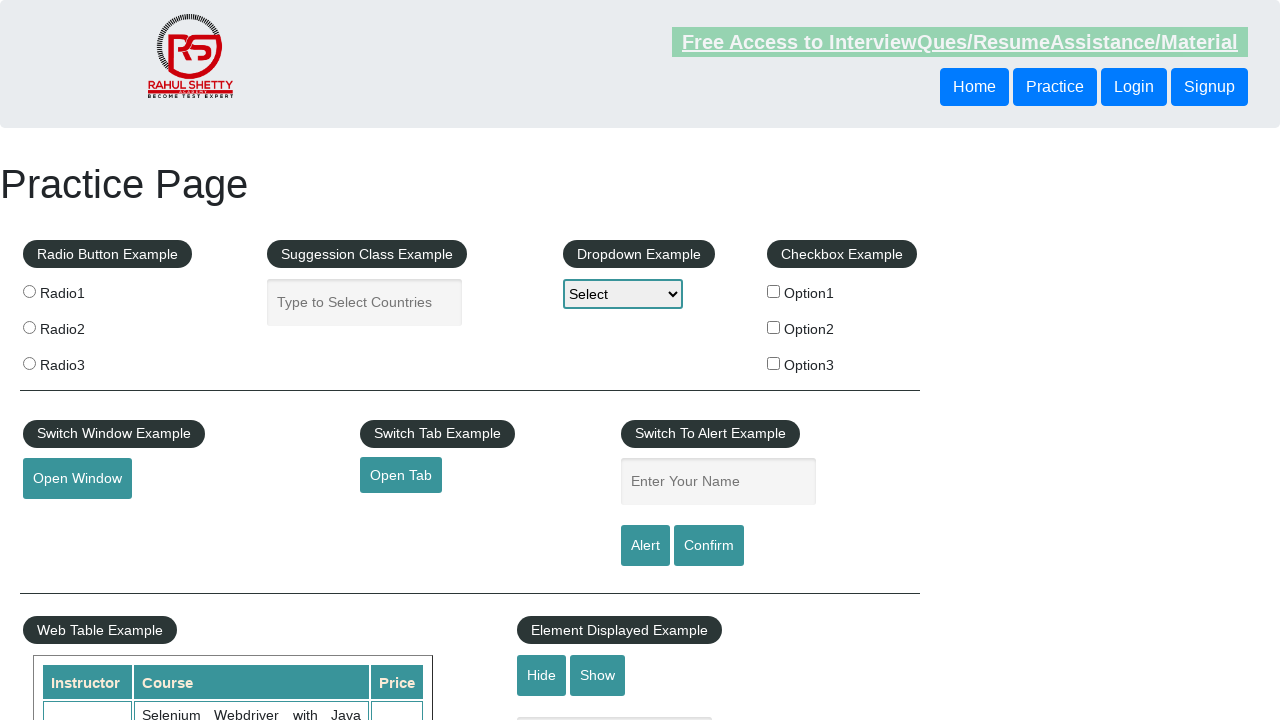

Filled name field with 'Pardeep' on #name
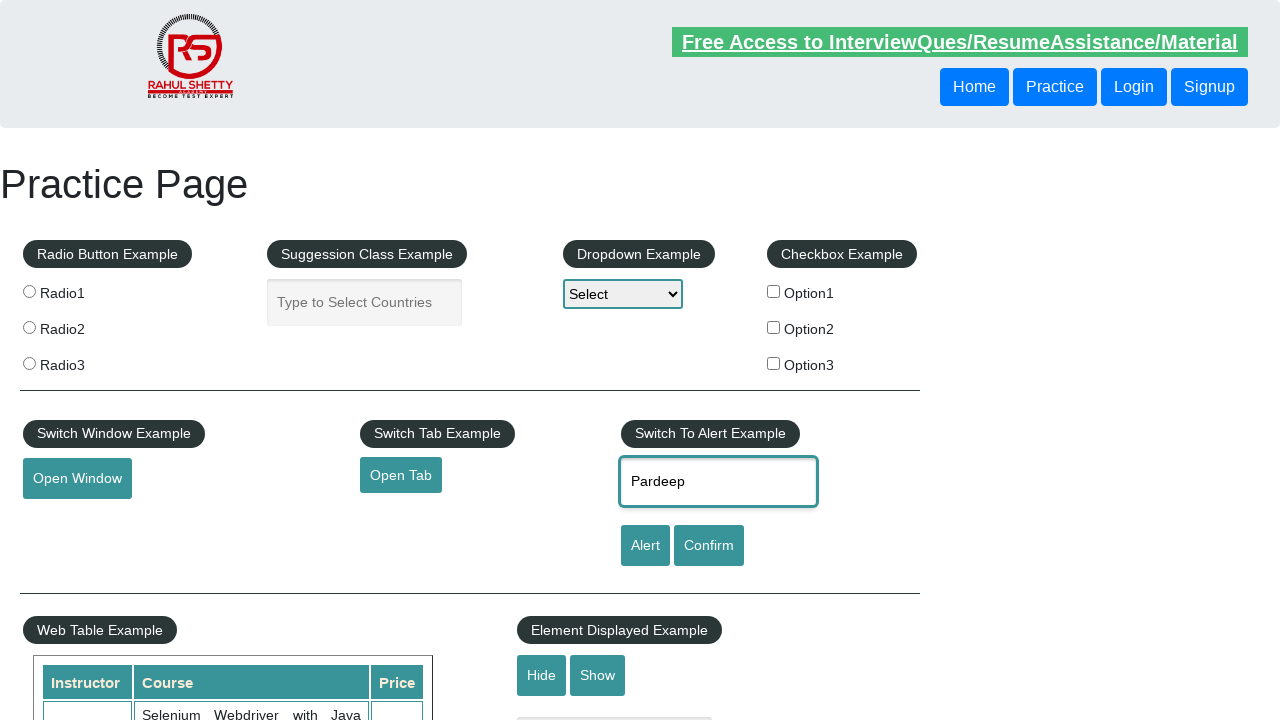

Clicked alert button to trigger JavaScript alert at (645, 546) on #alertbtn
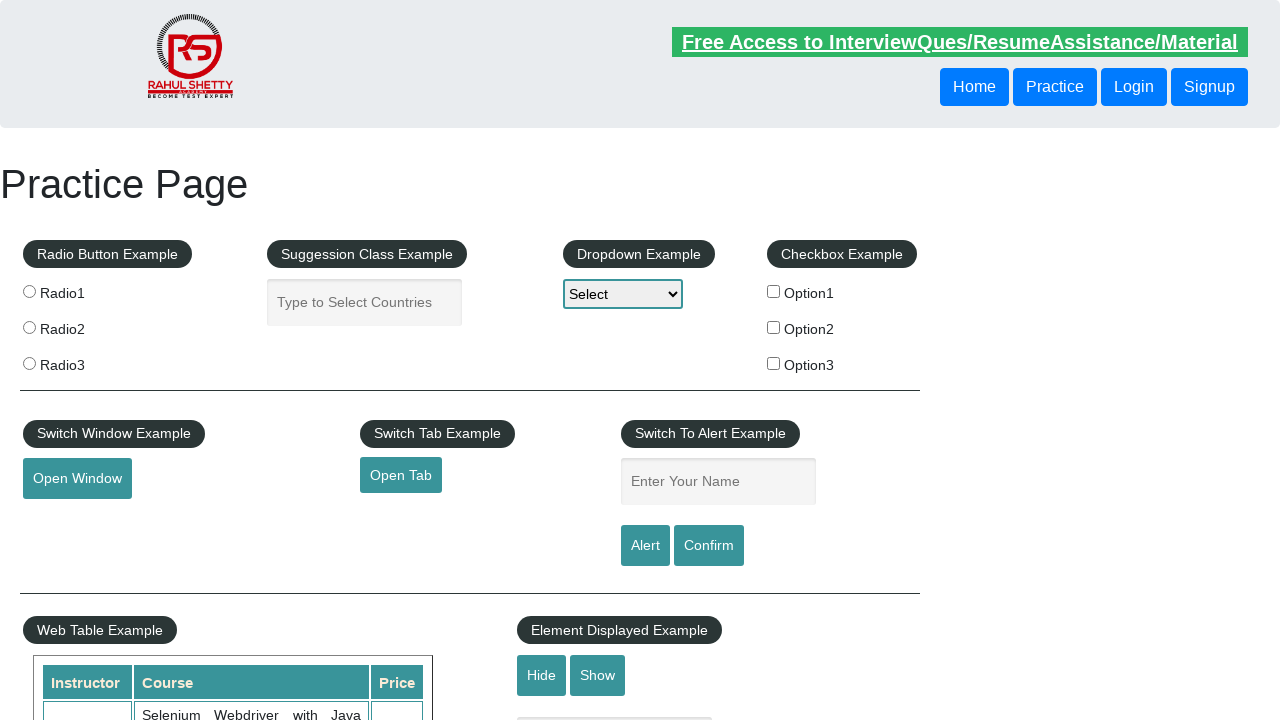

Set up dialog handler to accept the alert
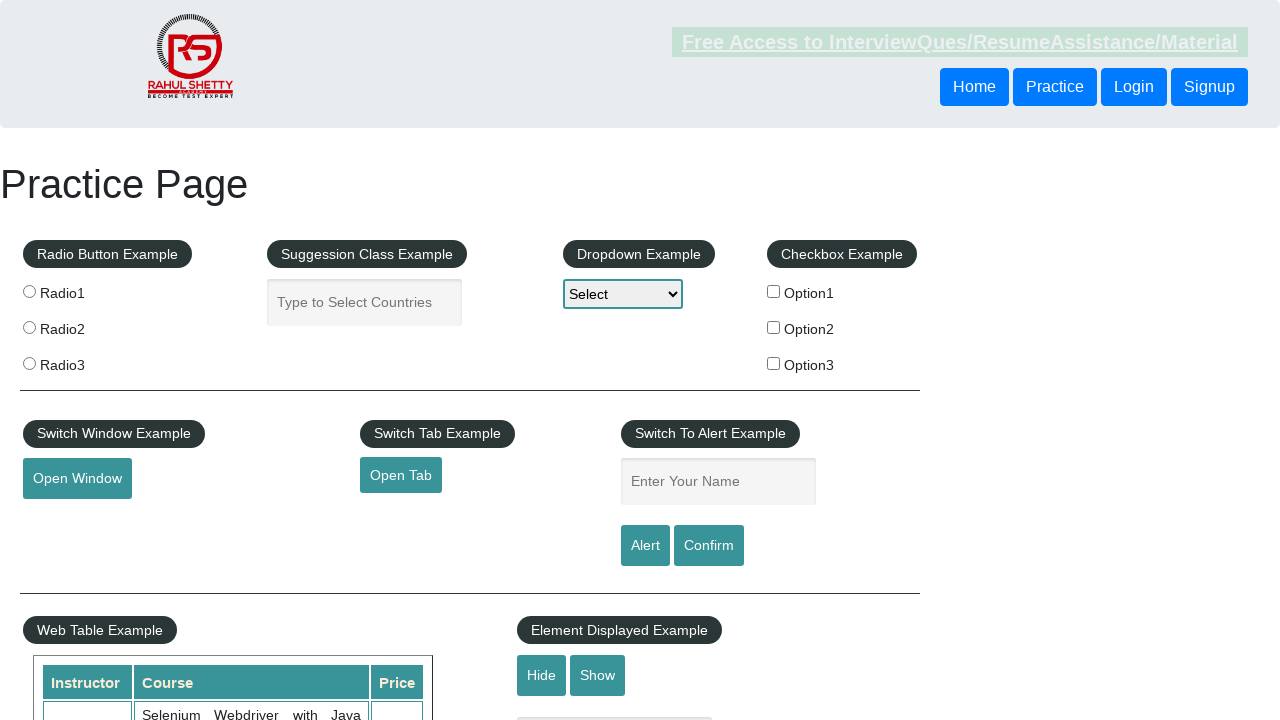

Alert processed and accepted
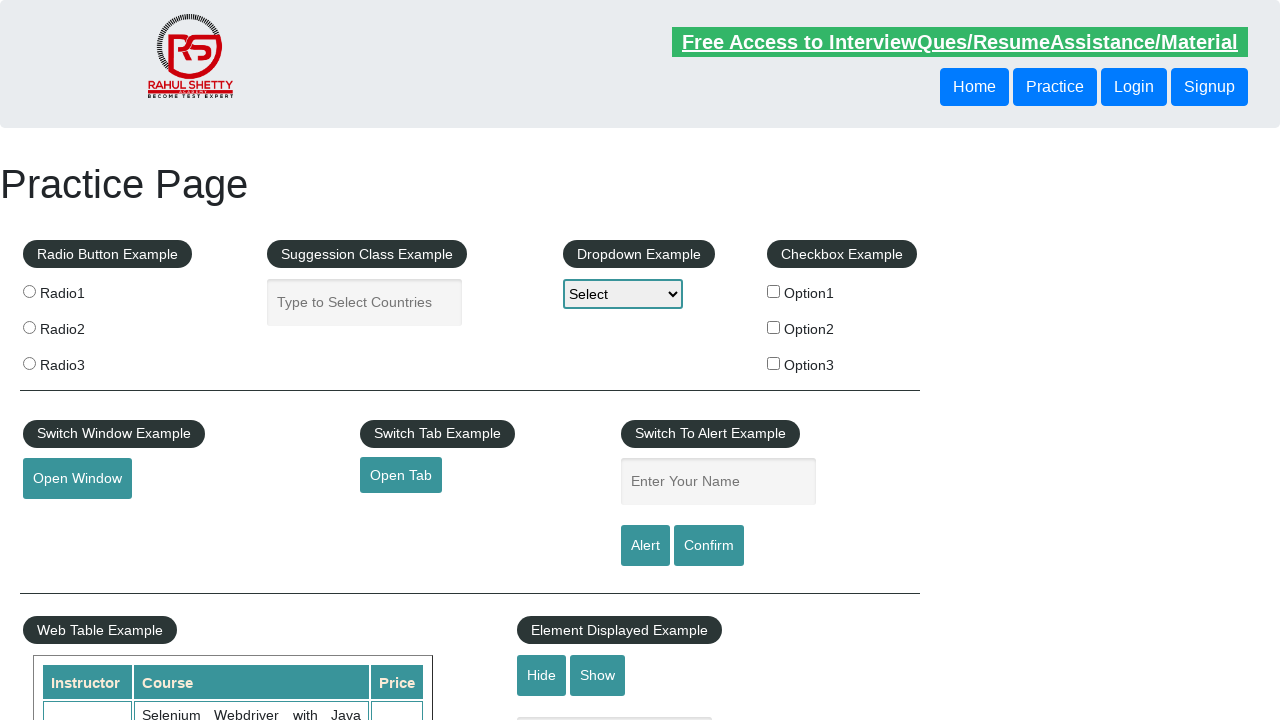

Filled name field with 'Lohan' for confirm dialog test on #name
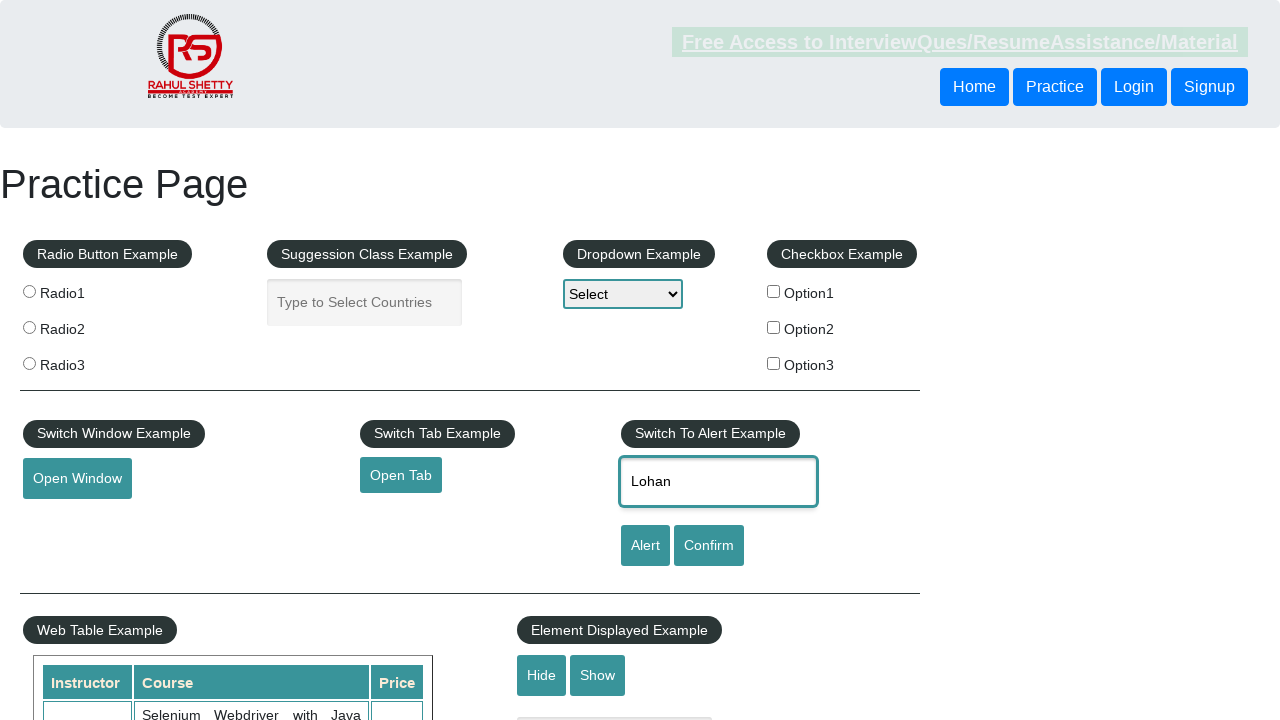

Set up dialog handler to dismiss the confirm dialog
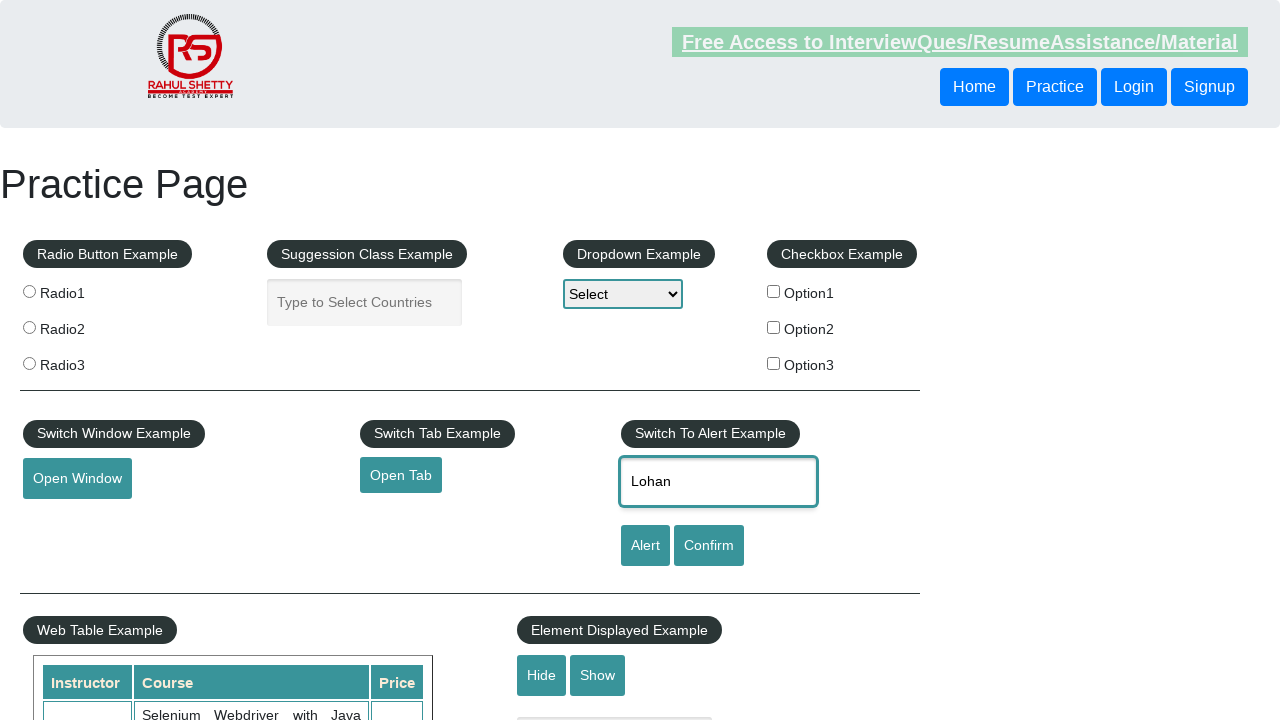

Clicked confirm button to trigger confirm dialog at (709, 546) on #confirmbtn
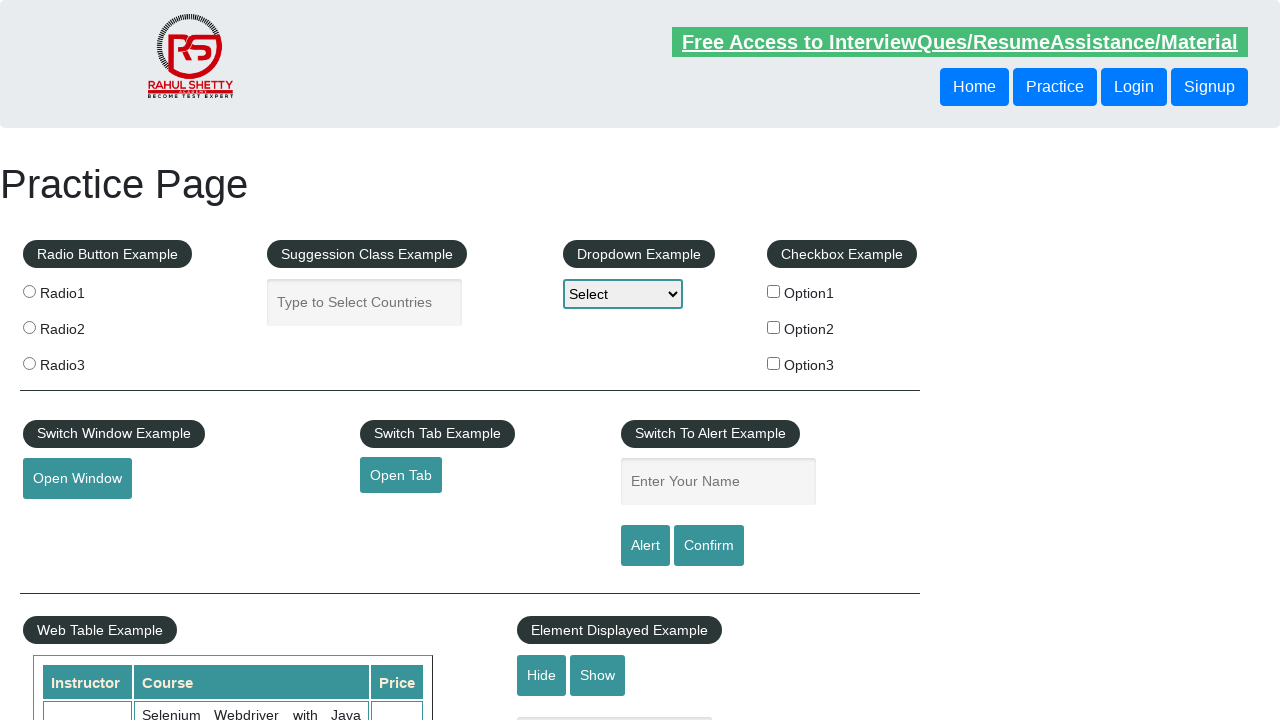

Confirm dialog processed and dismissed
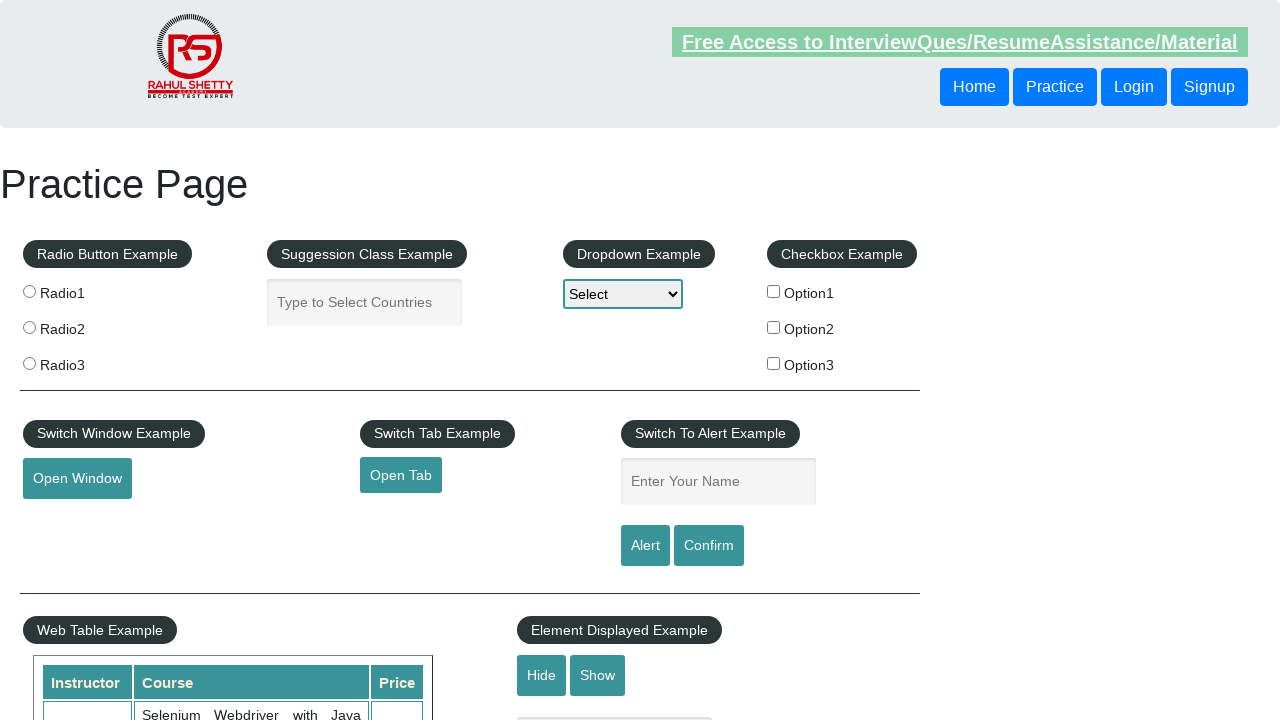

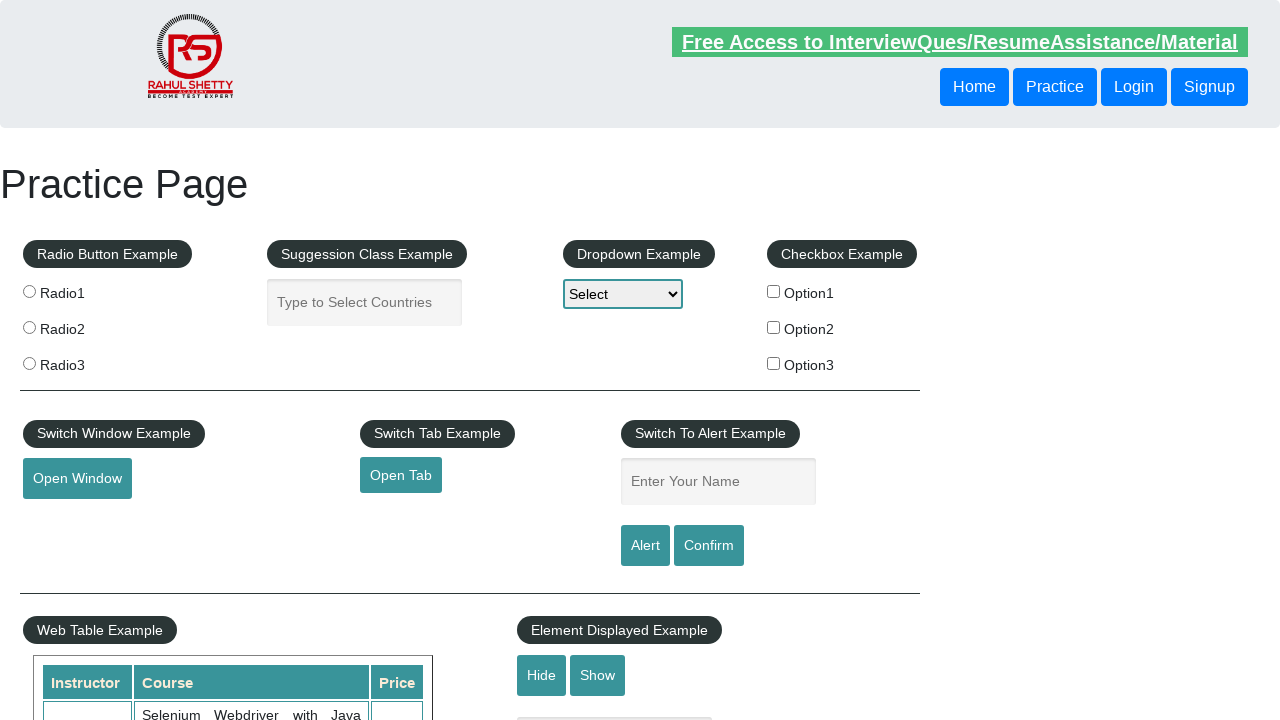